Tests dropdown menu interaction on a demo site by locating the select element and verifying its options are accessible.

Starting URL: https://www.globalsqa.com/demo-site/select-dropdown-menu/

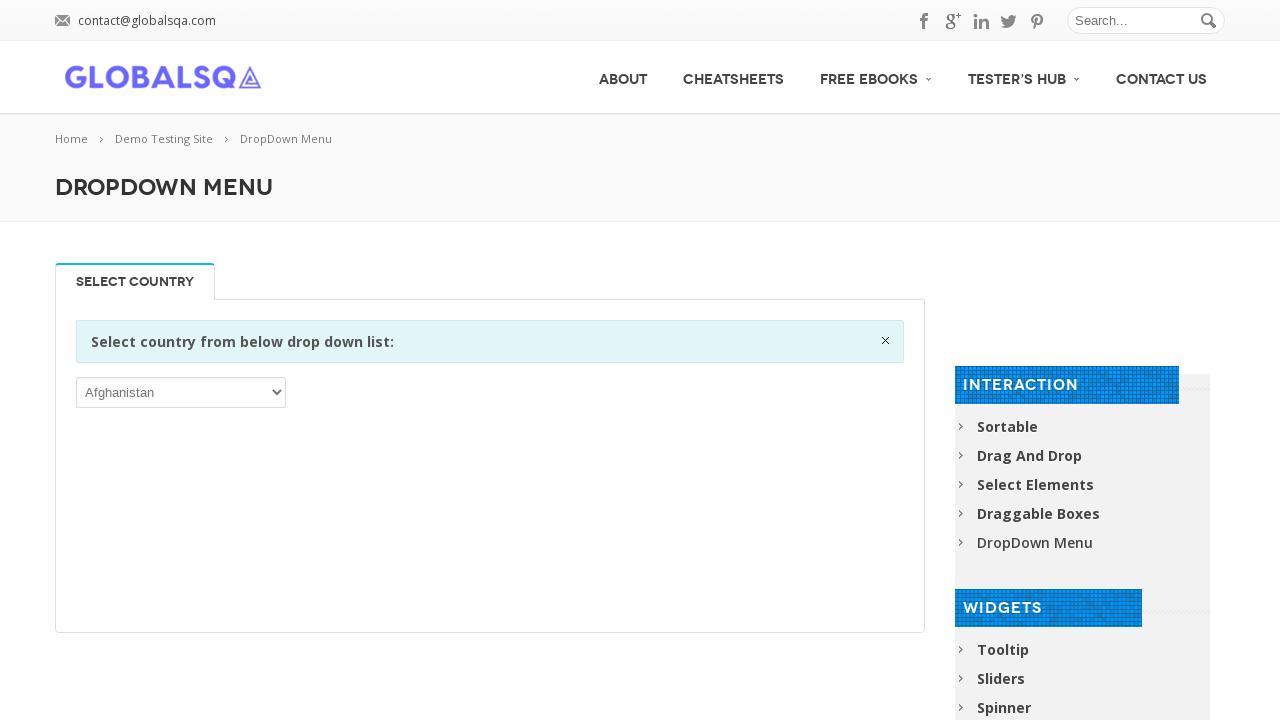

Waited for dropdown select element to be present
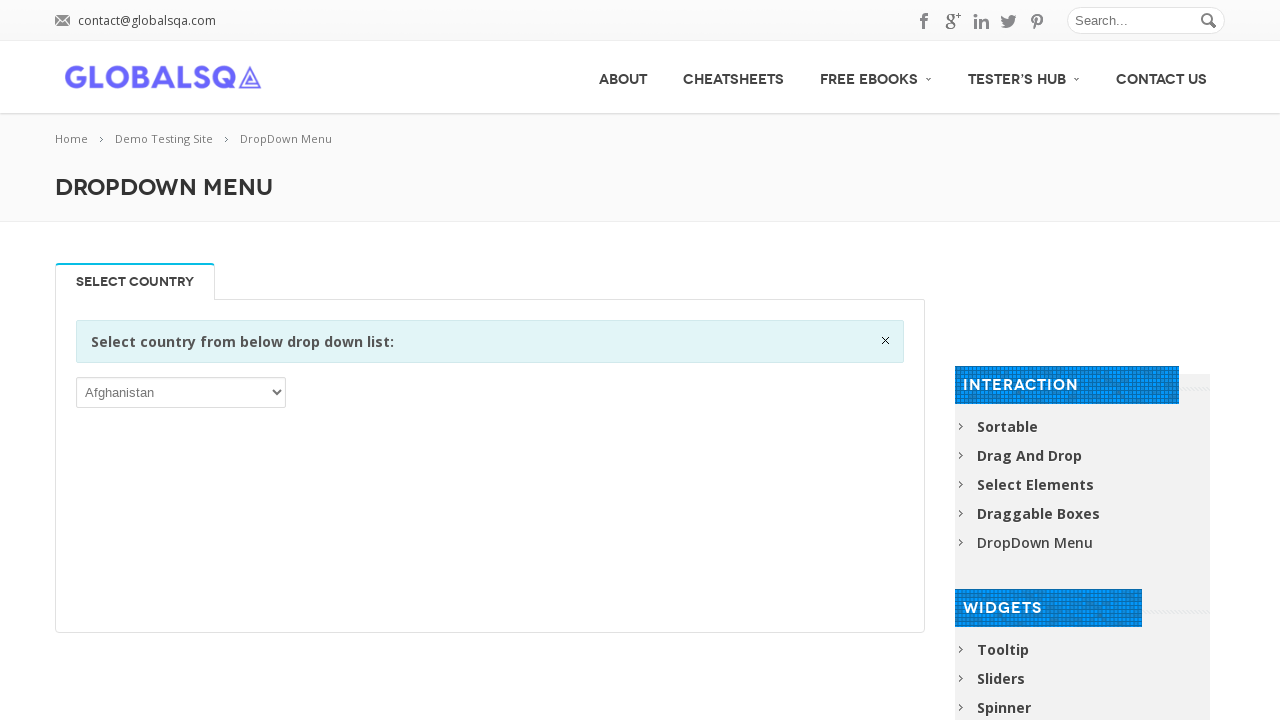

Located the dropdown select element
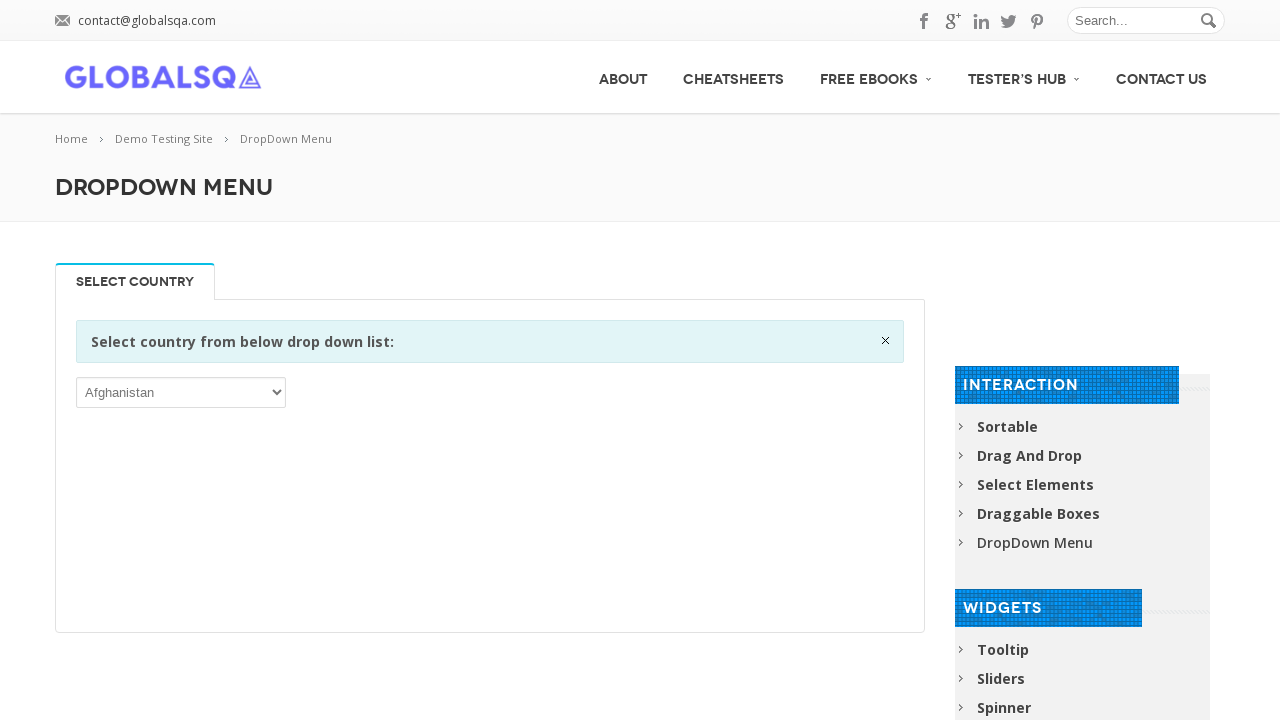

Verified dropdown is visible
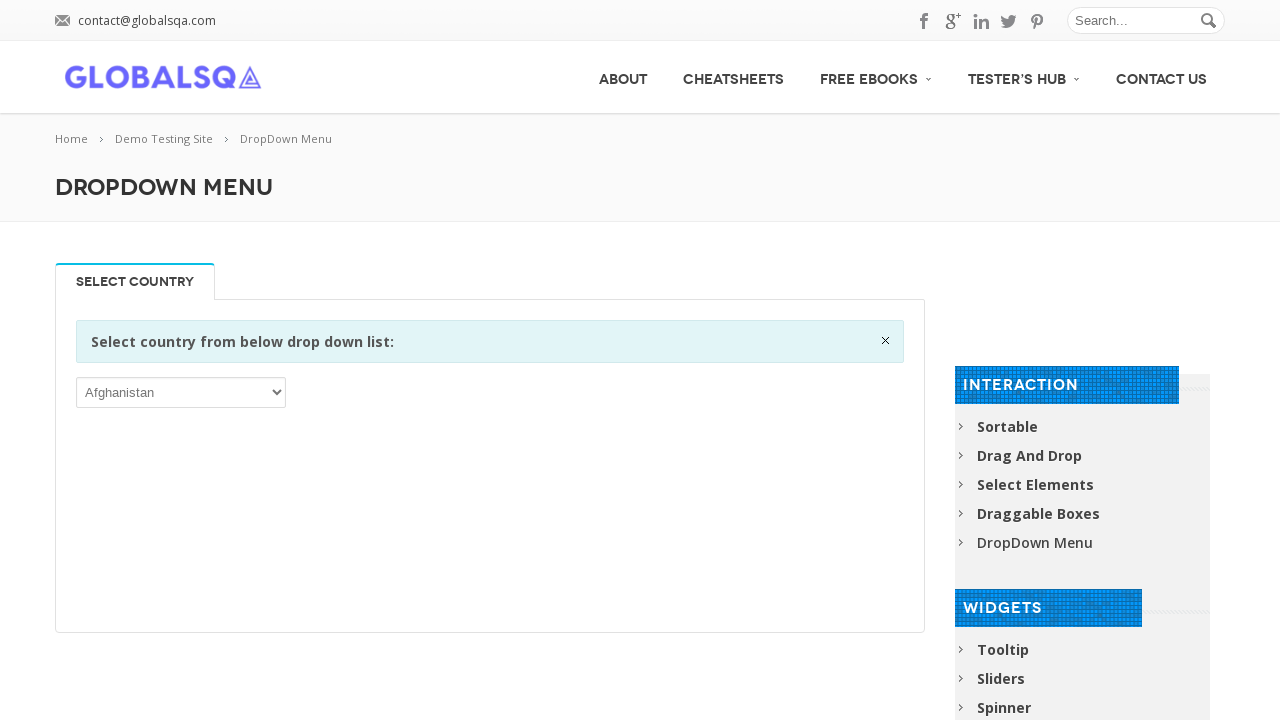

Selected option at index 1 from the dropdown on select >> nth=0
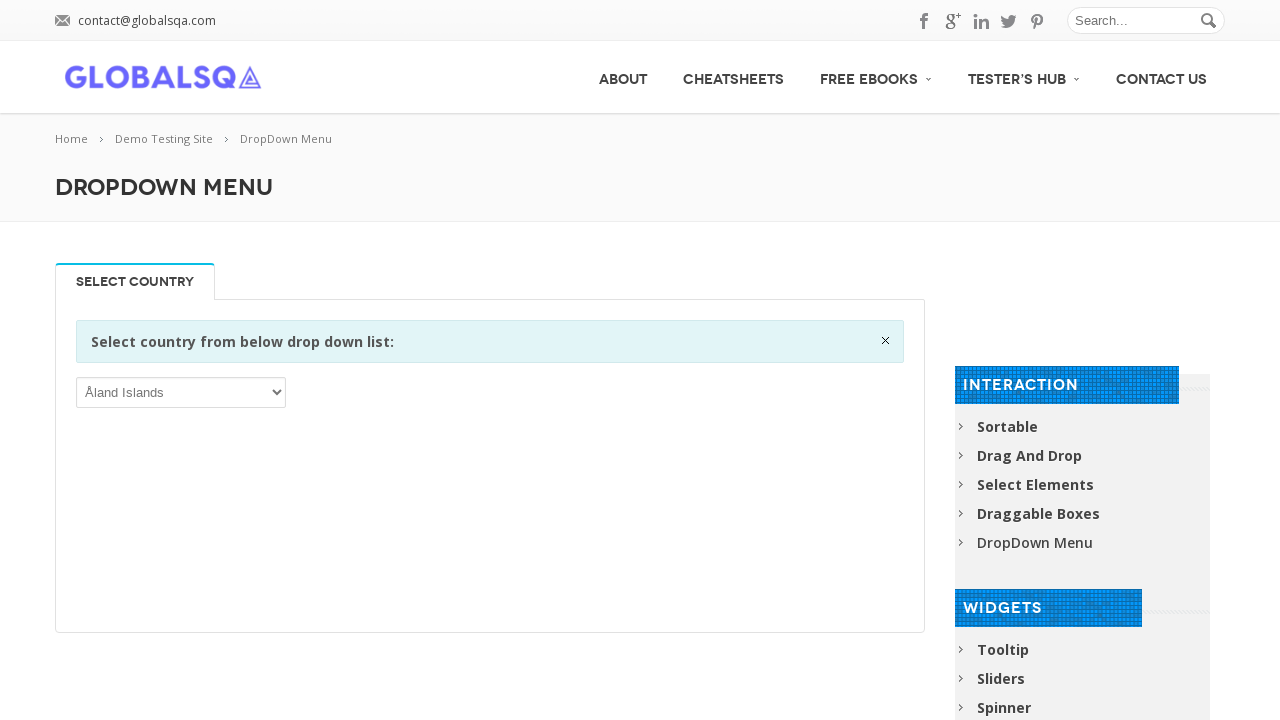

Waited 500ms to verify dropdown selection
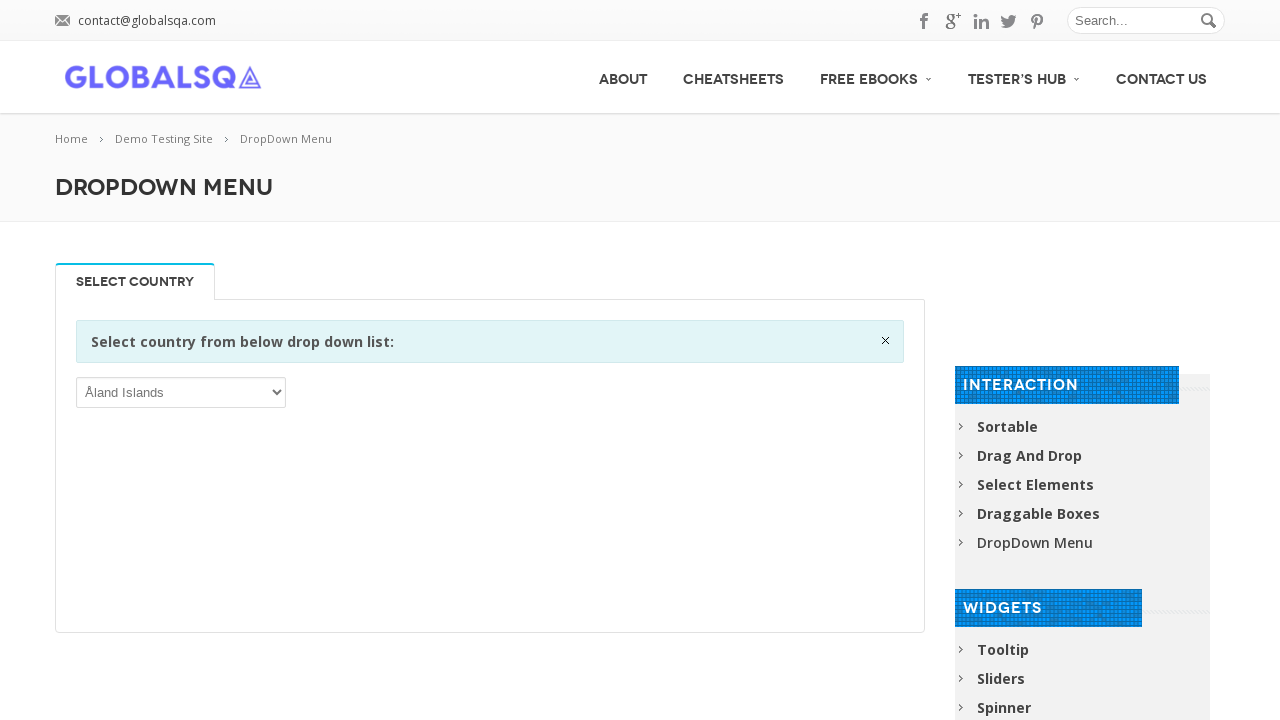

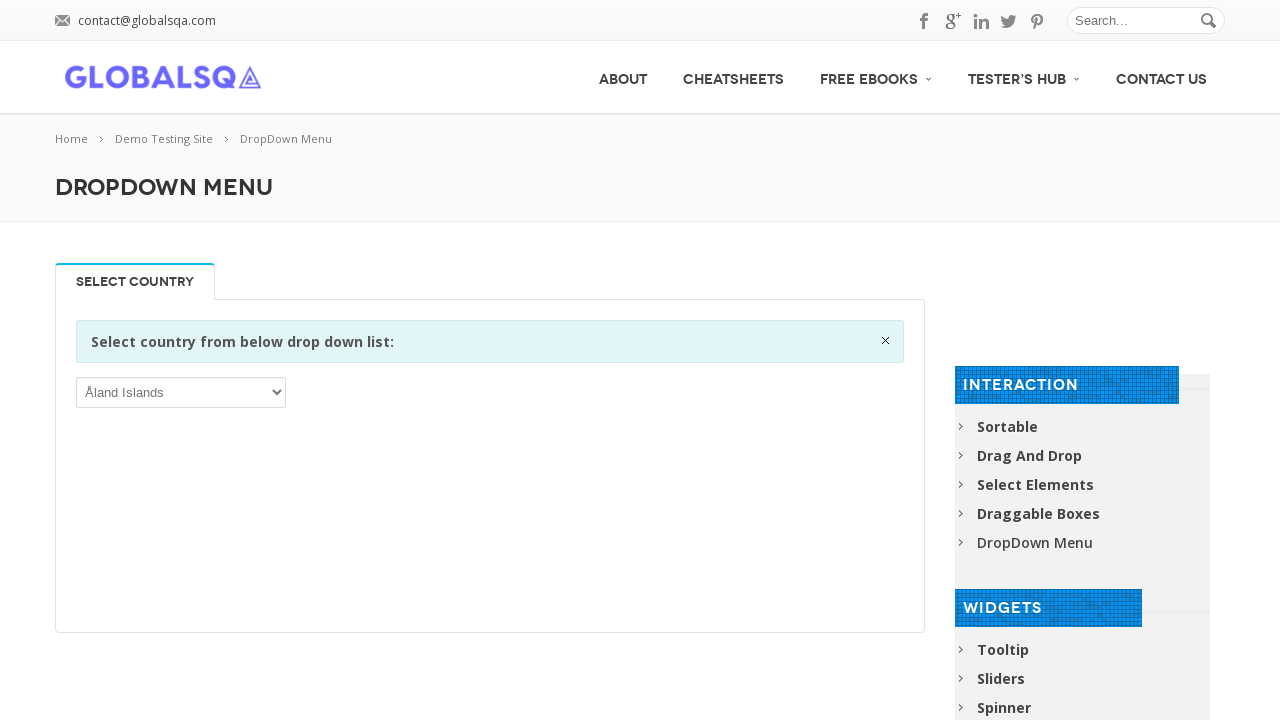